Tests that images on the About page are visible and properly loaded

Starting URL: https://egundem.com/hakkimizda

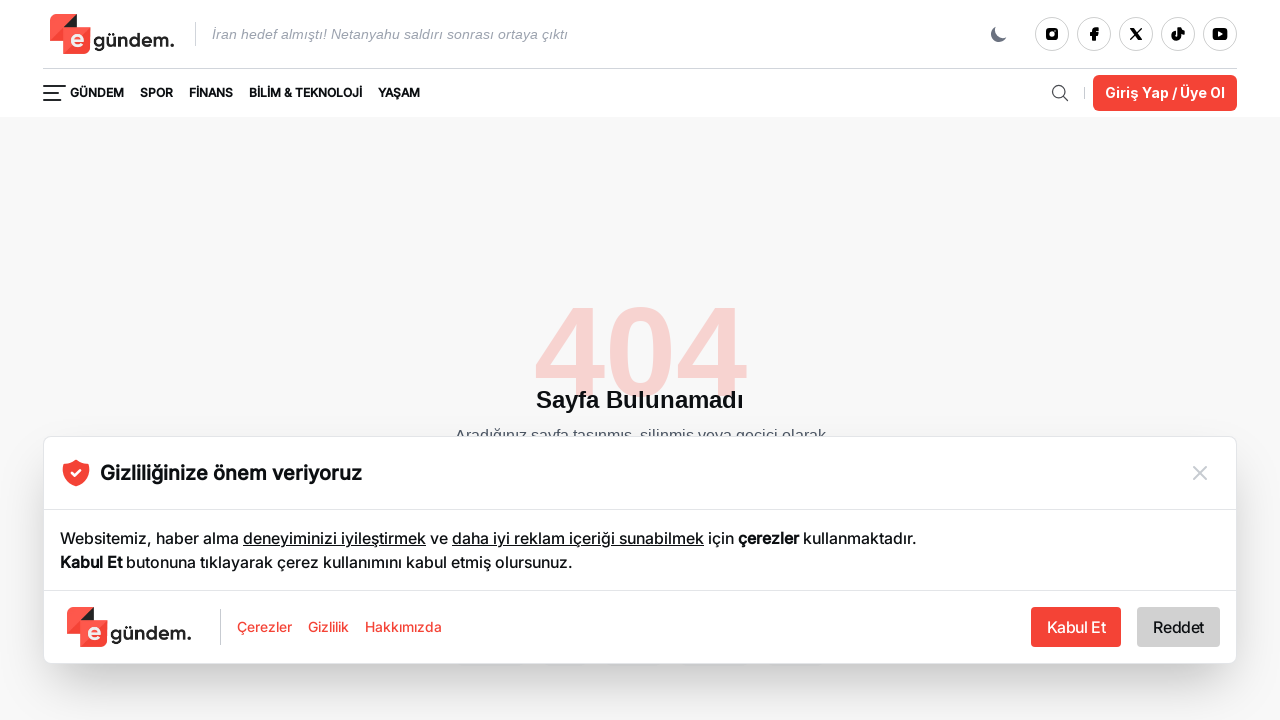

Waited for About page (hakkimizda) to load with domcontentloaded state
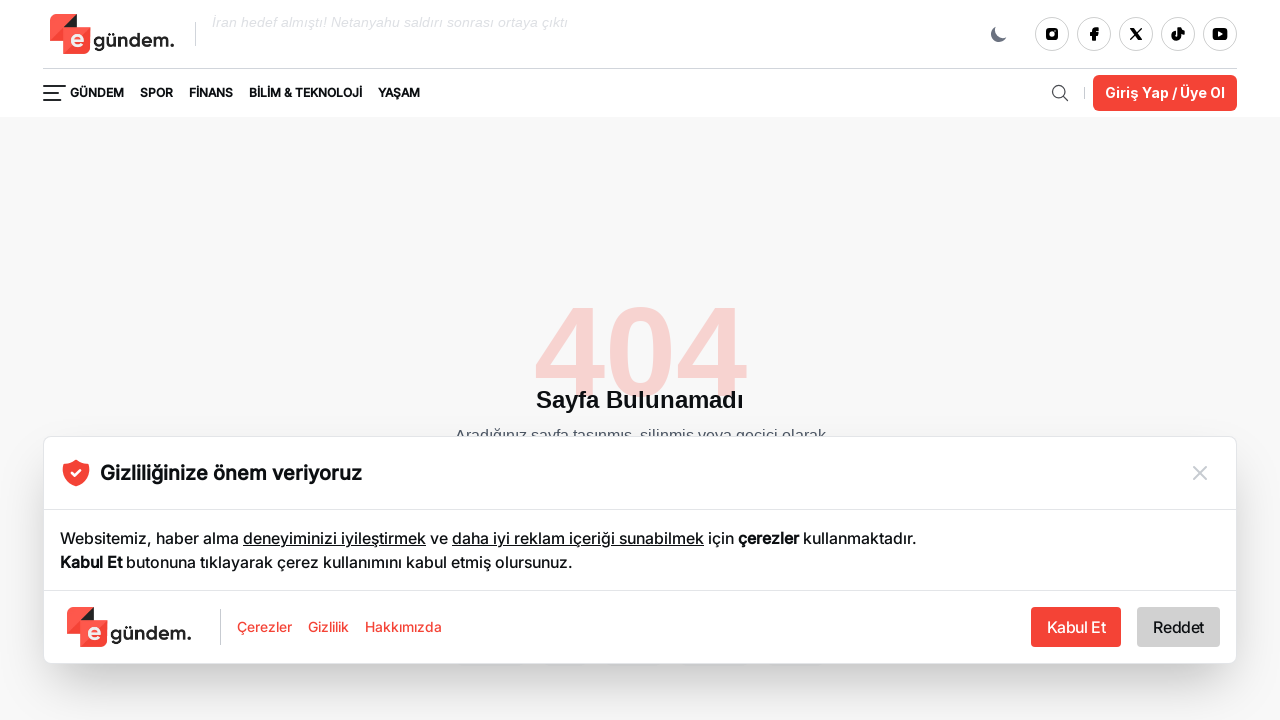

First image on About page became visible and loaded
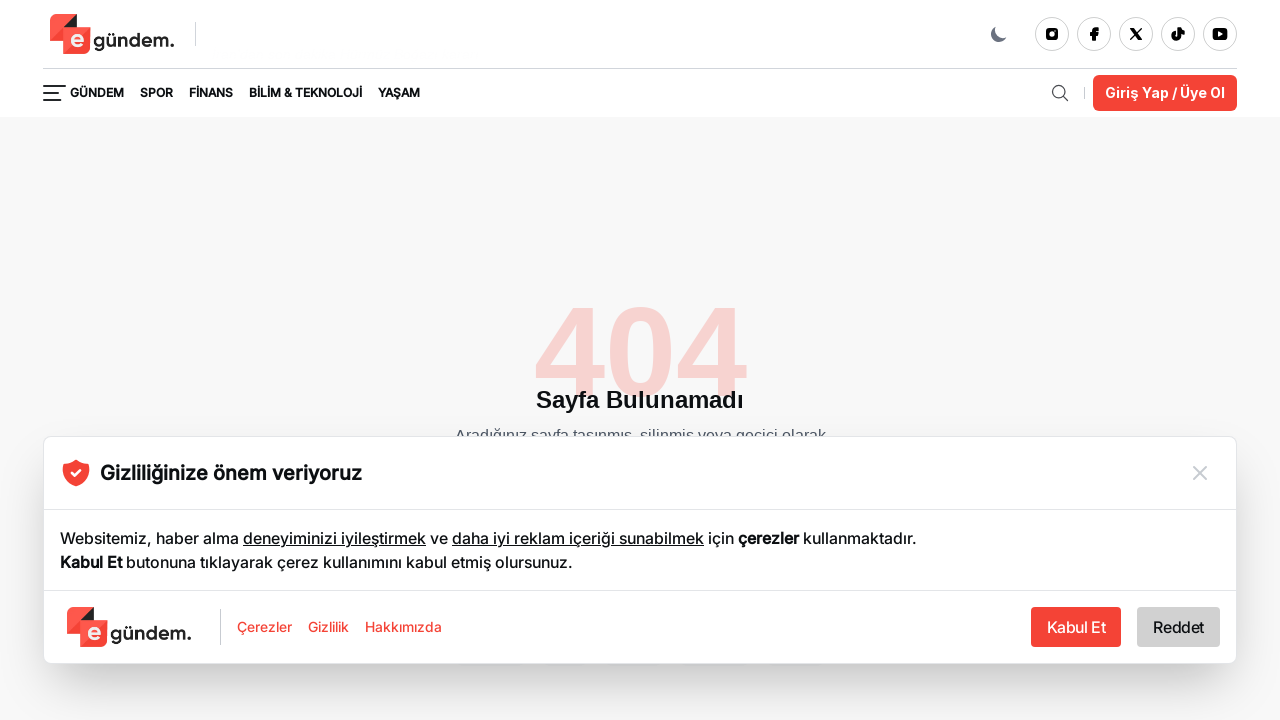

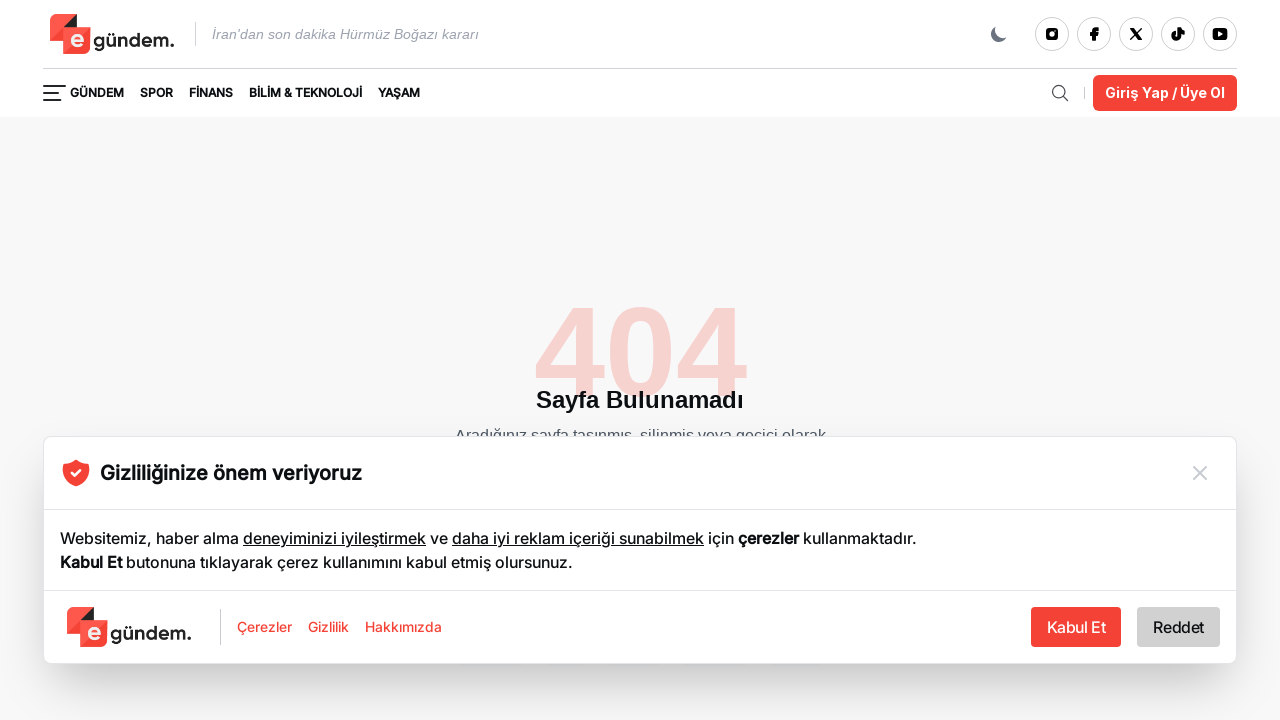